Tests injecting jQuery and jQuery Growl libraries into a page via JavaScript execution, then displays notification messages using the Growl library.

Starting URL: http://the-internet.herokuapp.com

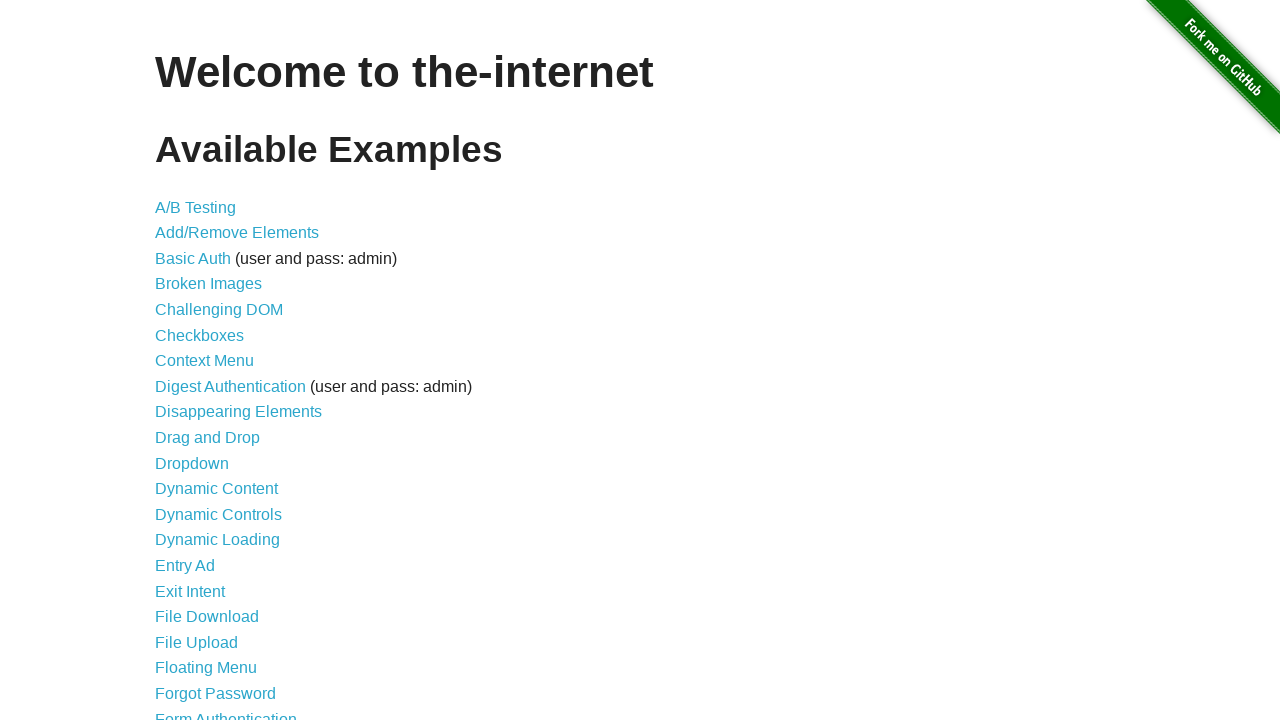

Injected jQuery library into page if not already present
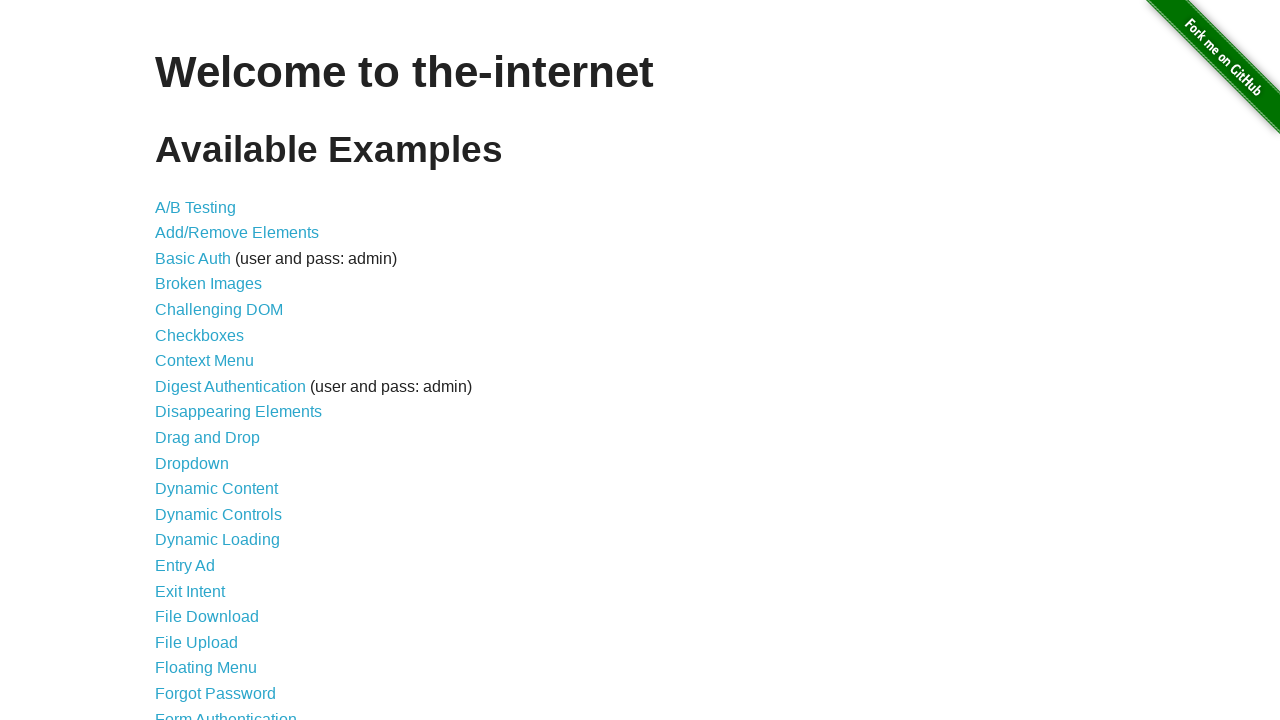

jQuery library loaded successfully
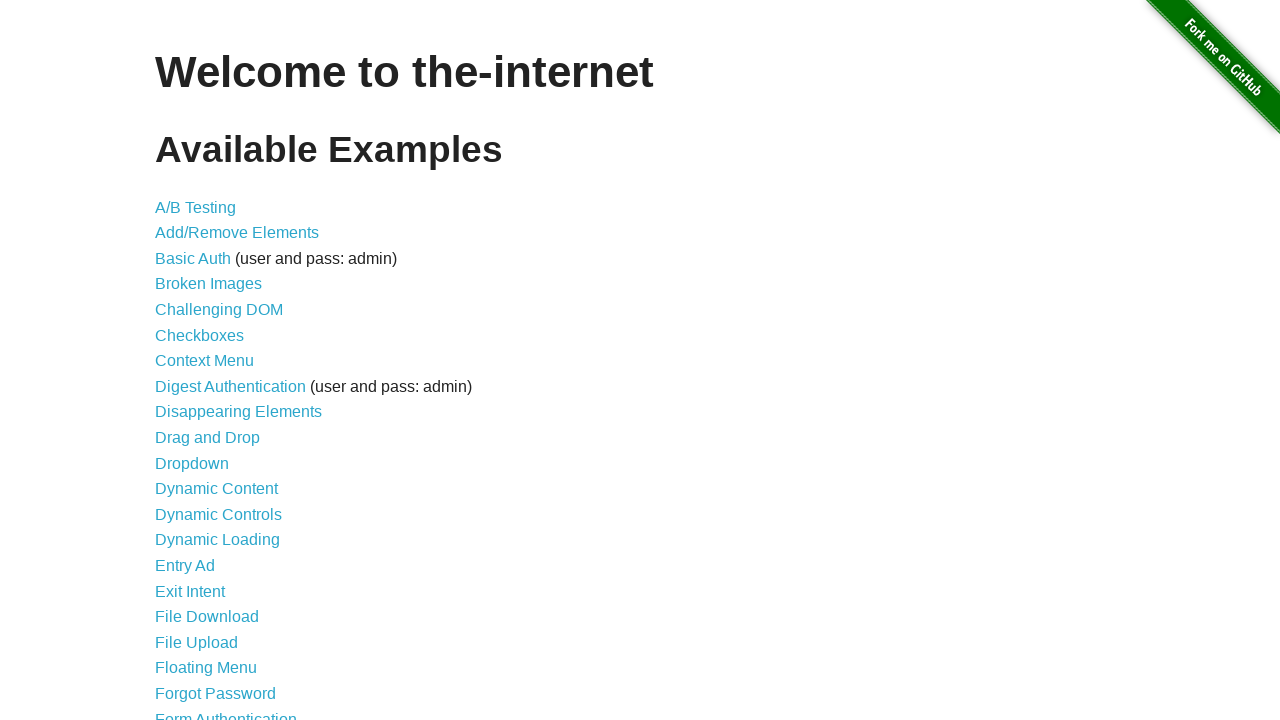

Loaded jQuery Growl library via jQuery getScript
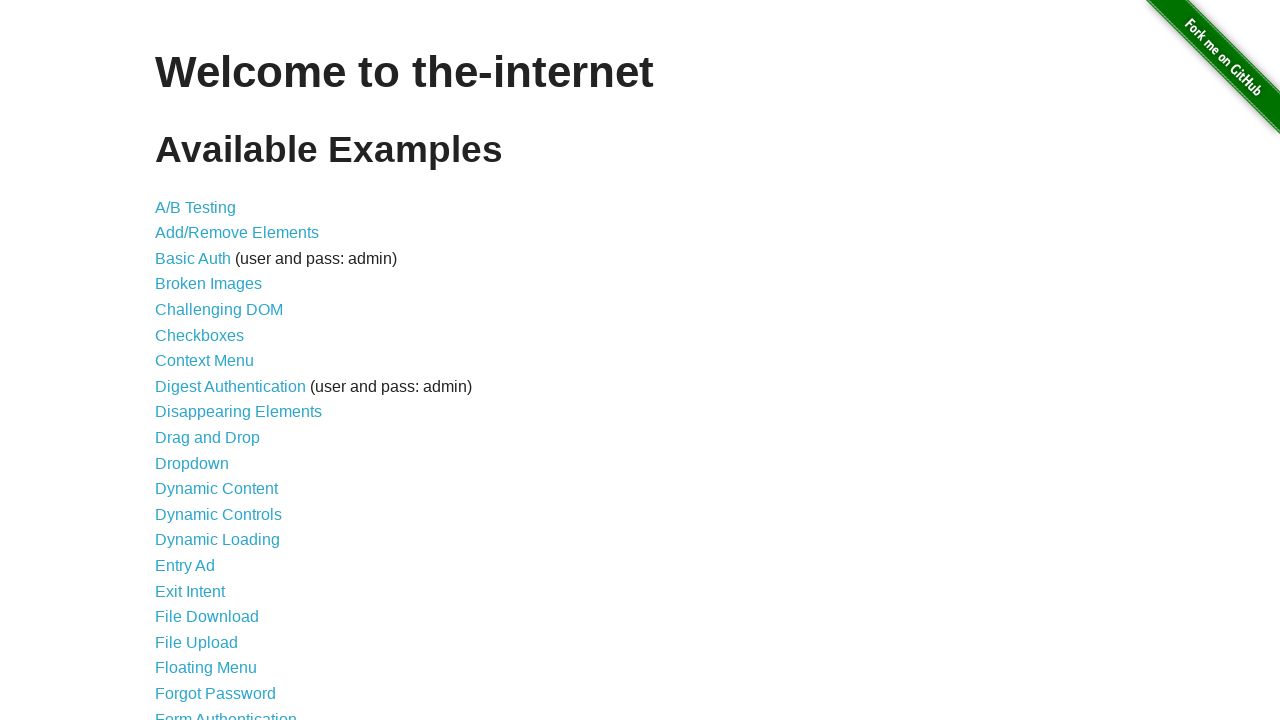

Appended jQuery Growl stylesheet to page head
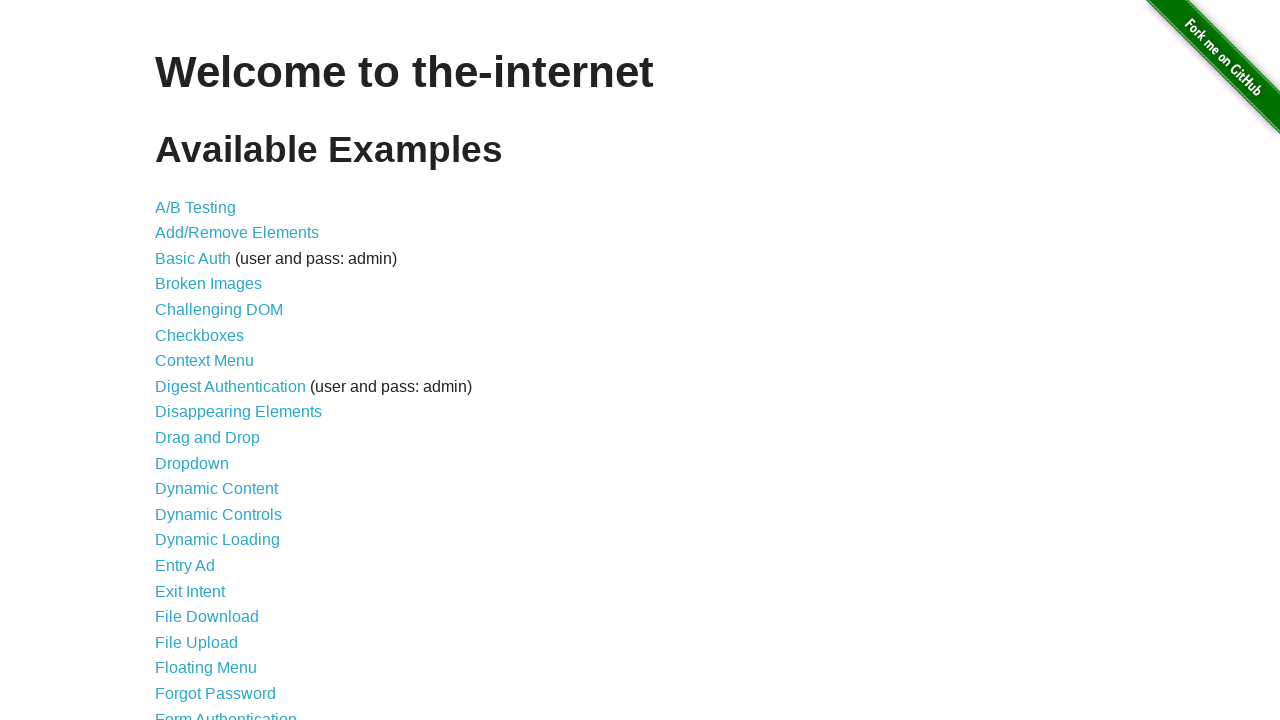

jQuery Growl library loaded and ready for use
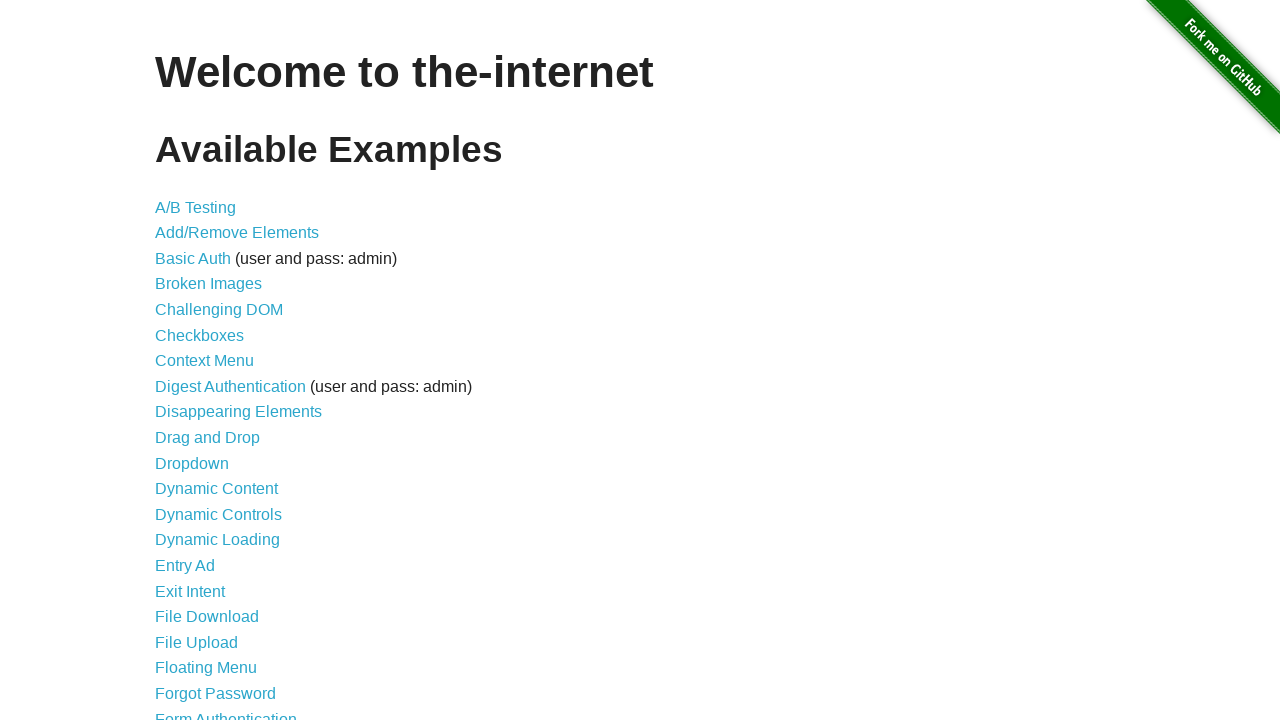

Displayed default growl notification with title 'GET' and message '/'
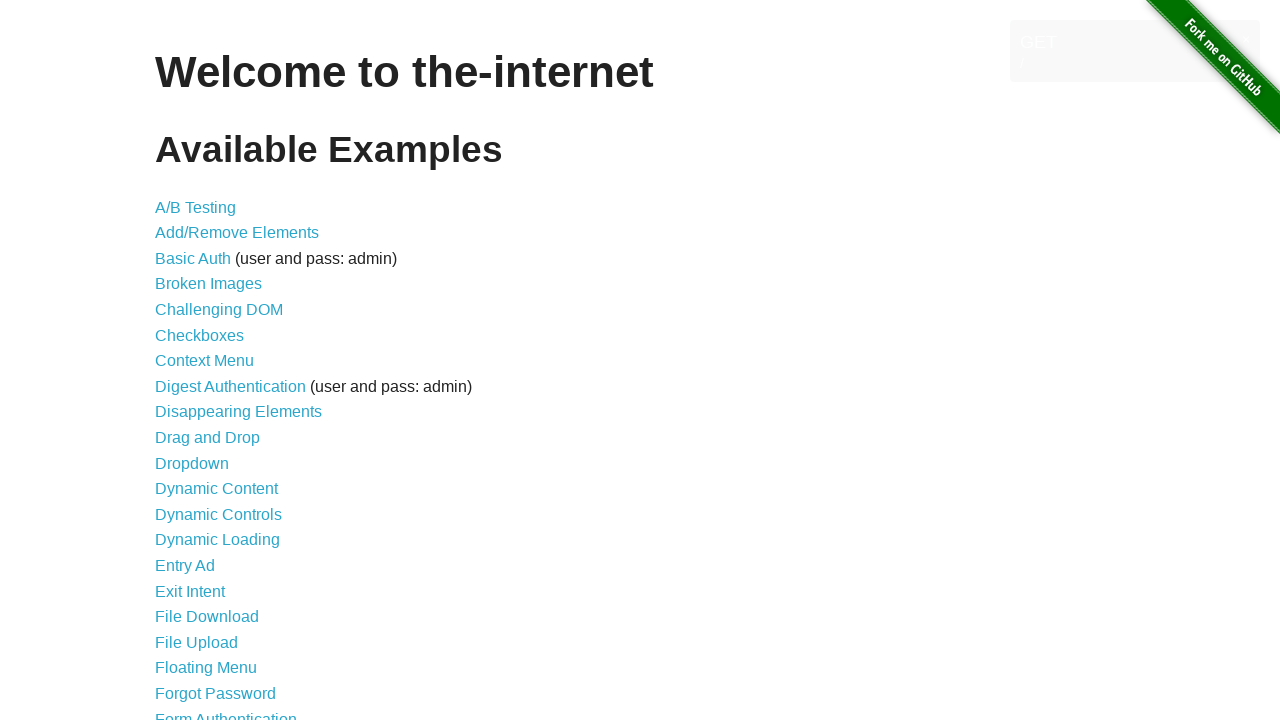

Displayed error growl notification
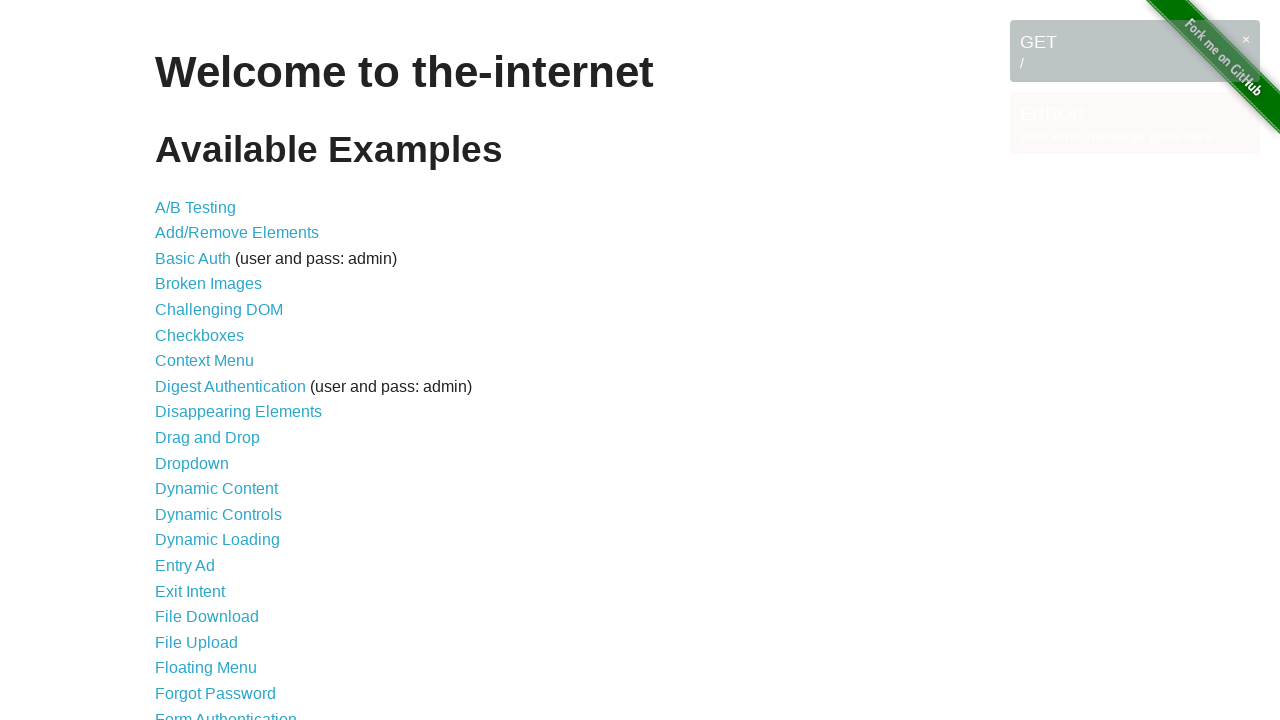

Displayed notice growl notification
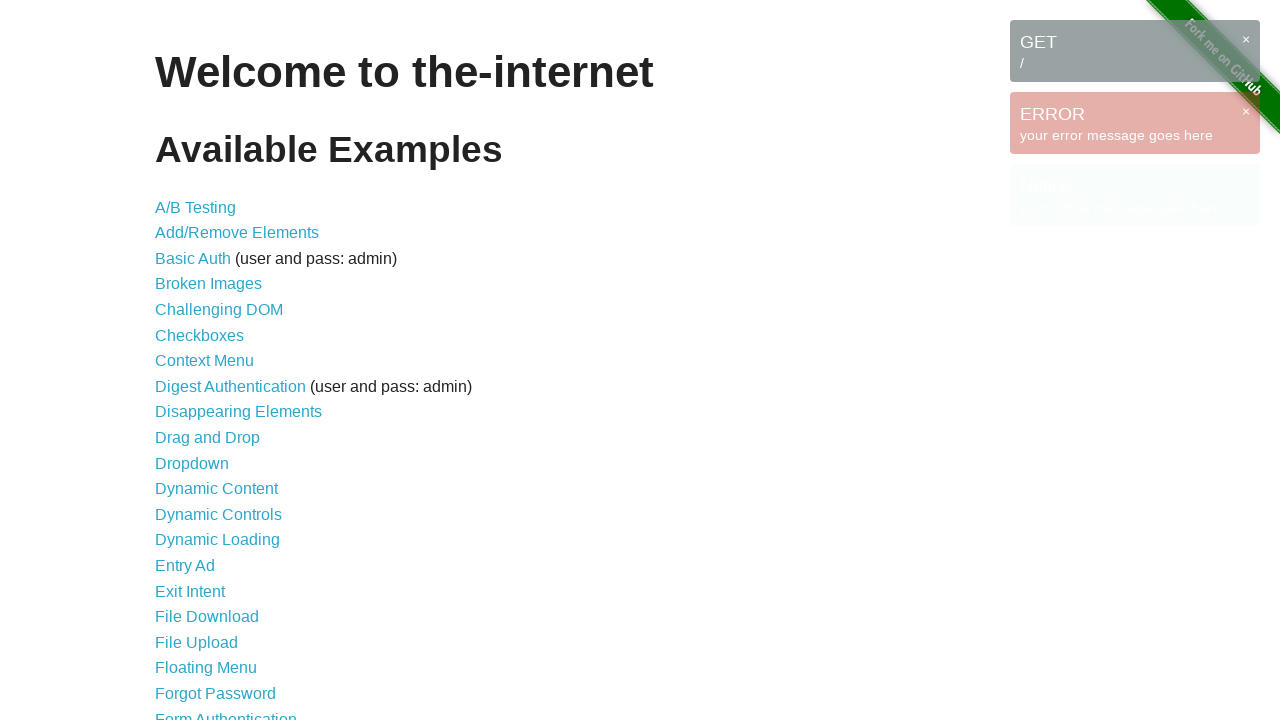

Displayed warning growl notification
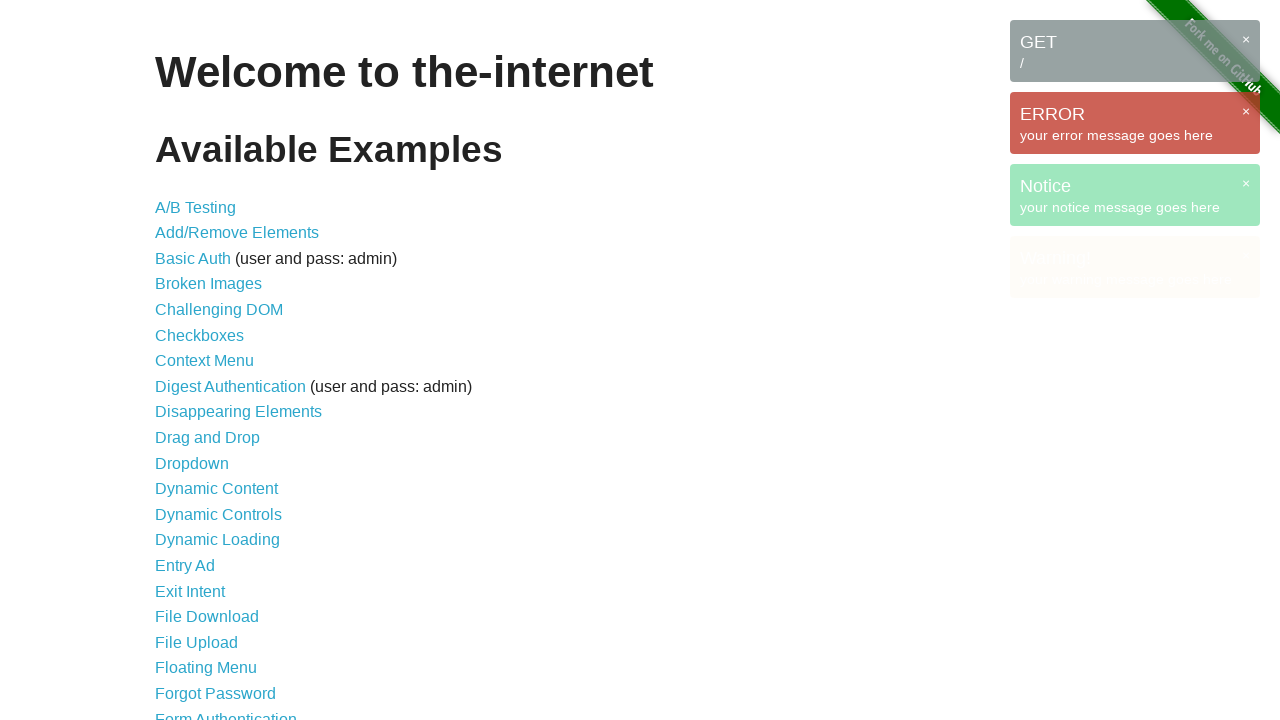

All growl notification messages are now visible on page
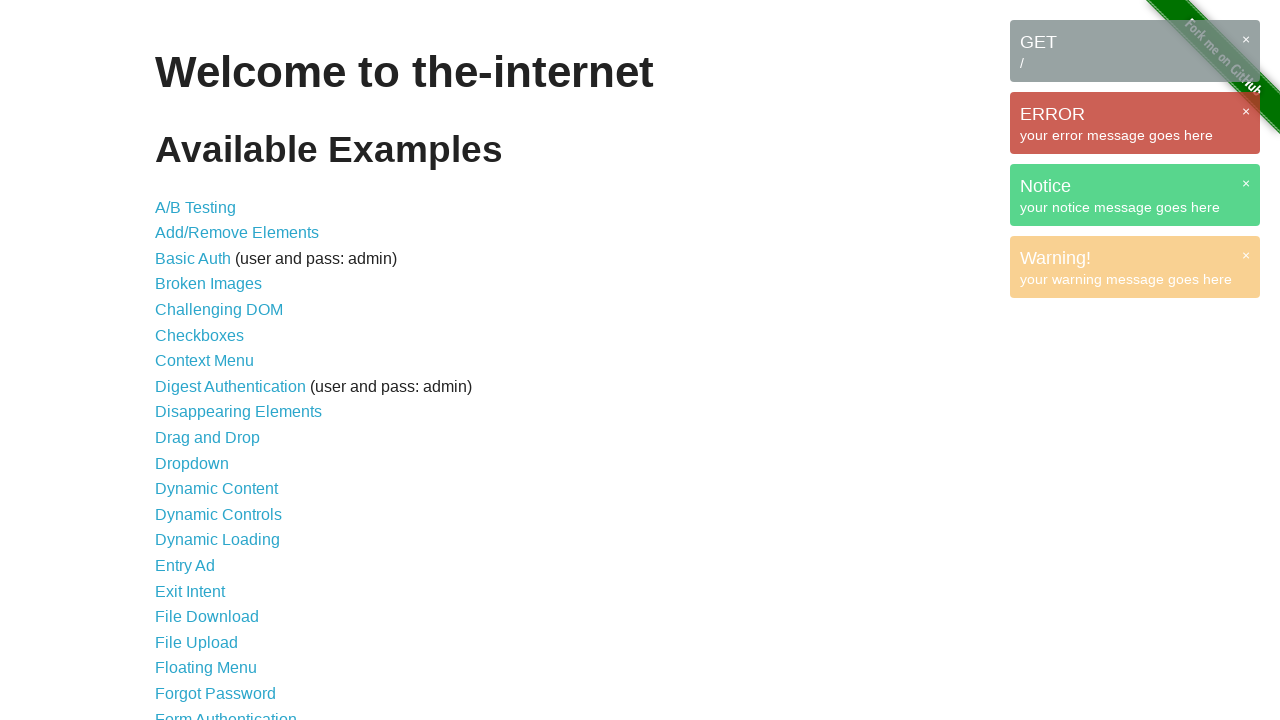

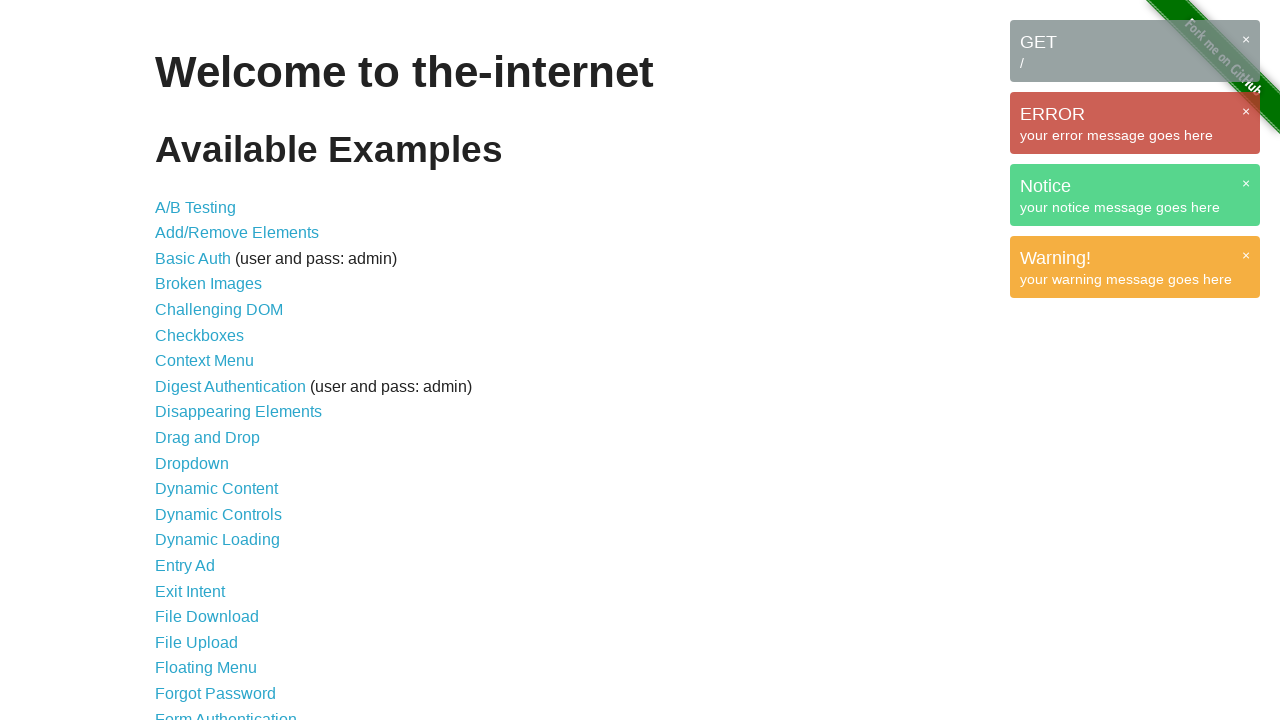